Tests dynamic element creation by clicking the Add Element button multiple times and verifying the Delete buttons are created

Starting URL: http://the-internet.herokuapp.com/add_remove_elements/

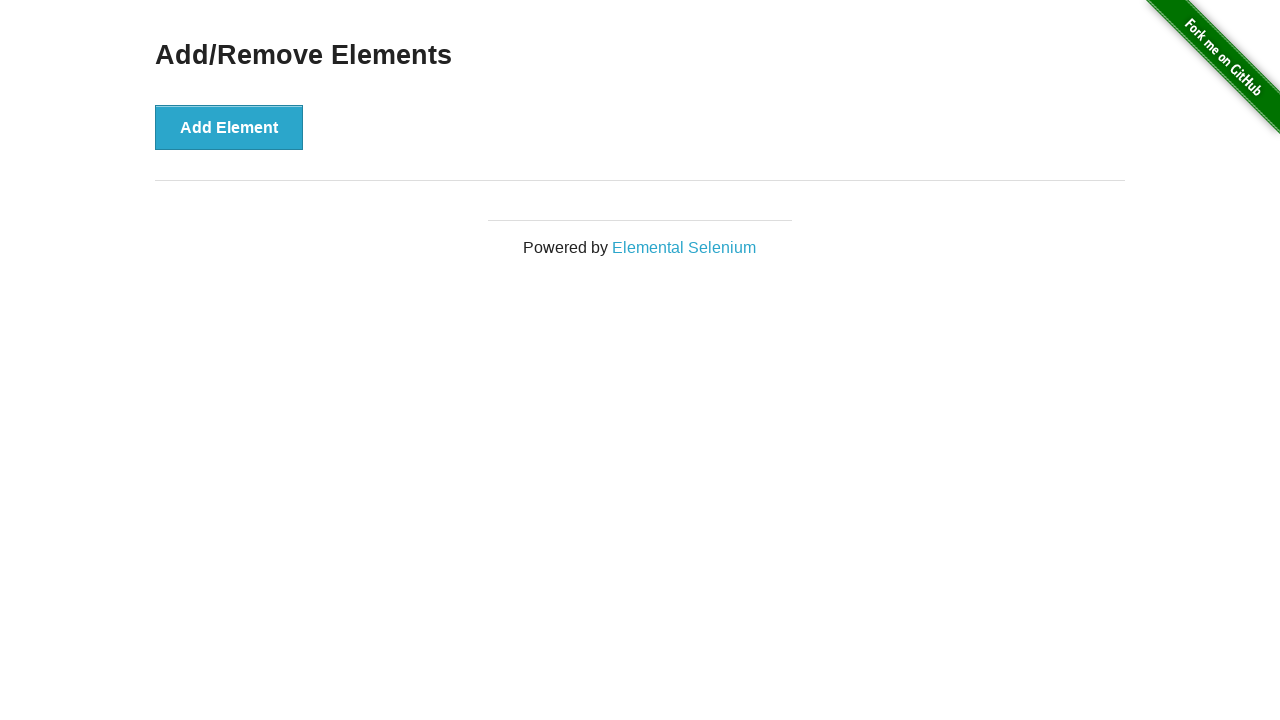

Clicked Add Element button (iteration 1/5) at (229, 127) on [onclick="addElement()"]
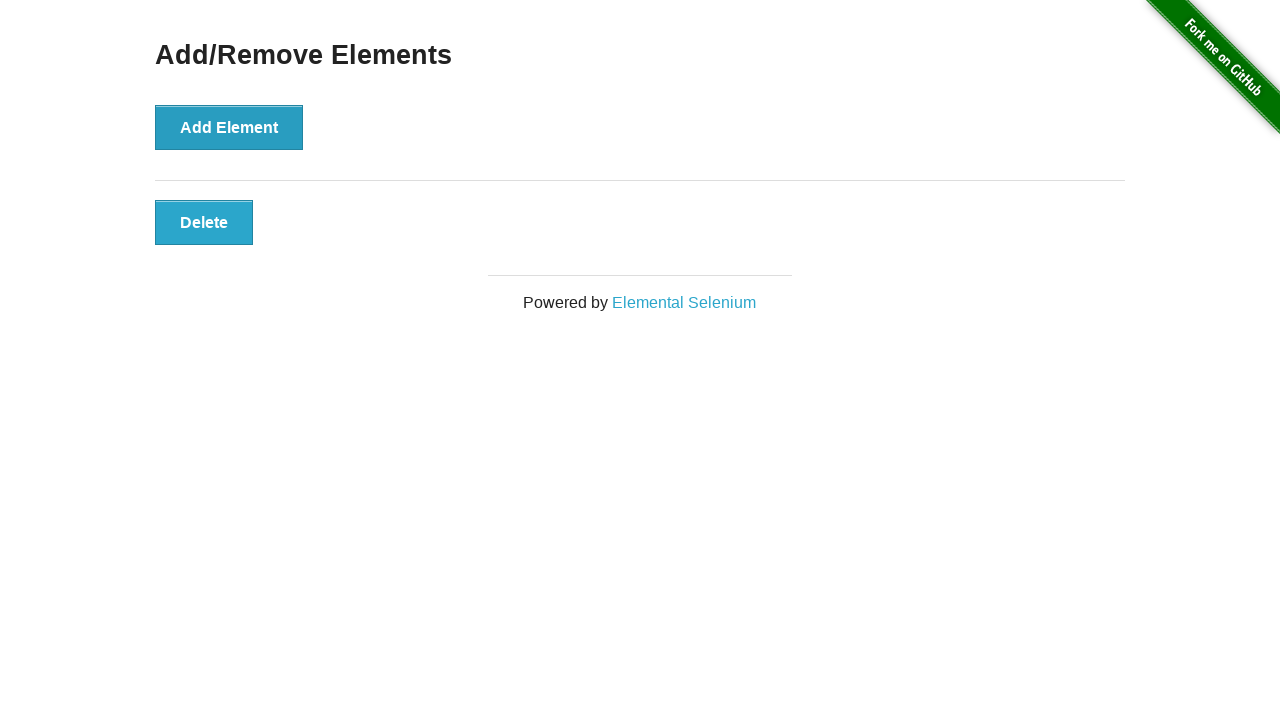

Clicked Add Element button (iteration 2/5) at (229, 127) on [onclick="addElement()"]
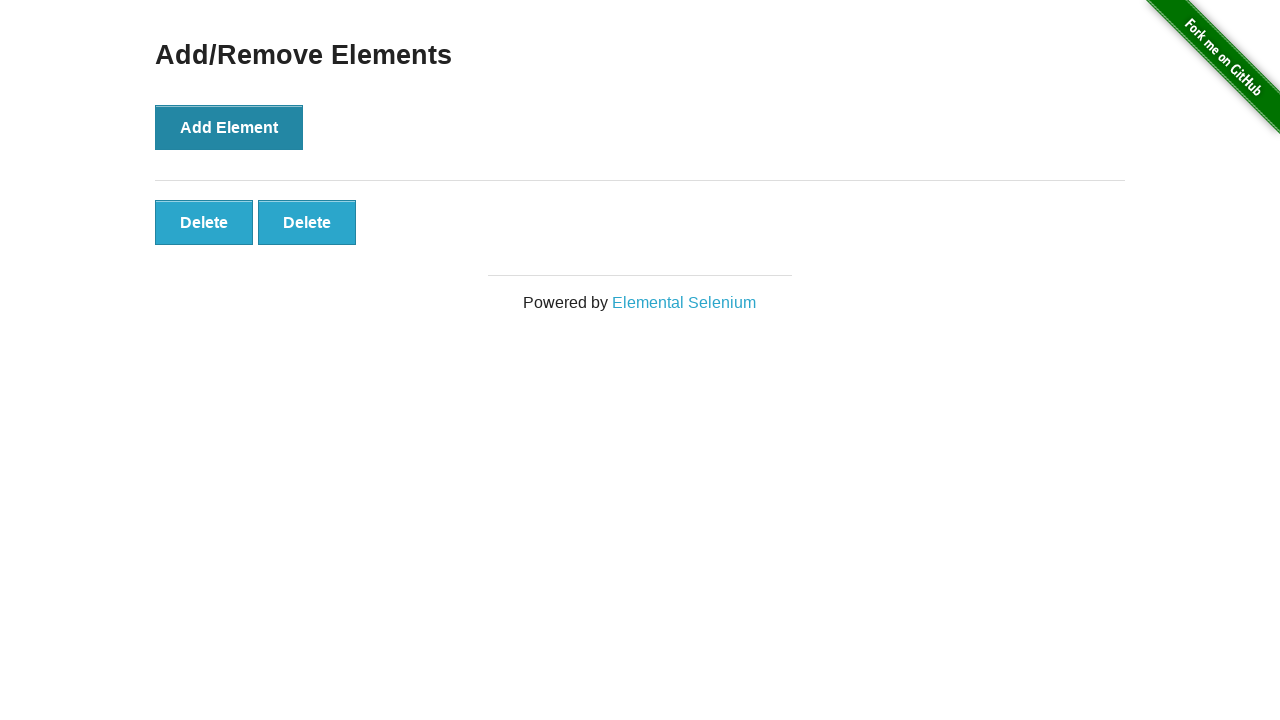

Clicked Add Element button (iteration 3/5) at (229, 127) on [onclick="addElement()"]
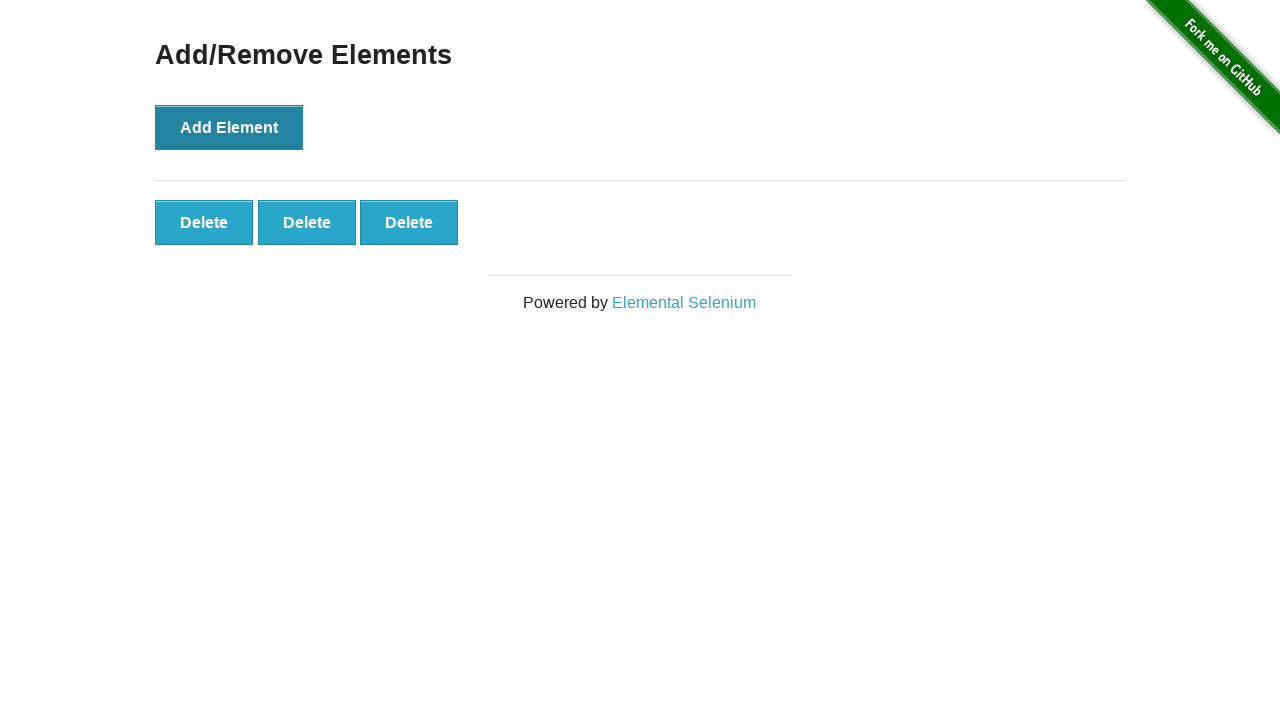

Clicked Add Element button (iteration 4/5) at (229, 127) on [onclick="addElement()"]
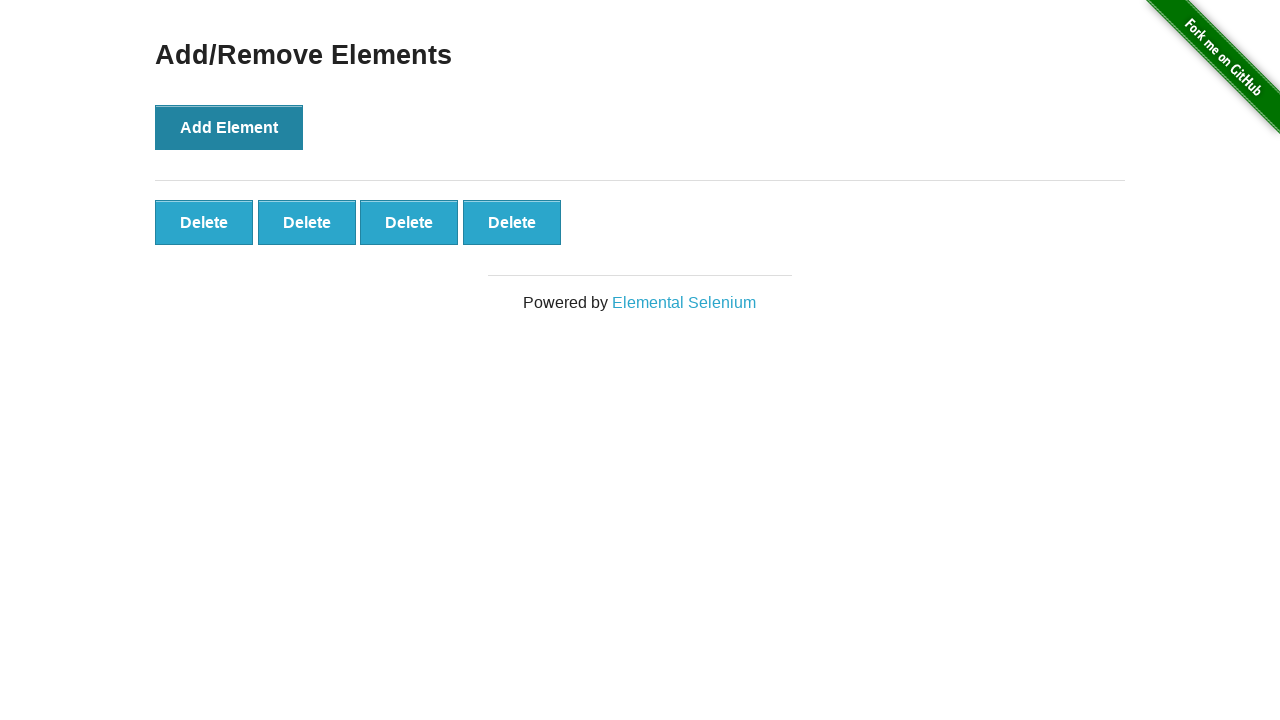

Clicked Add Element button (iteration 5/5) at (229, 127) on [onclick="addElement()"]
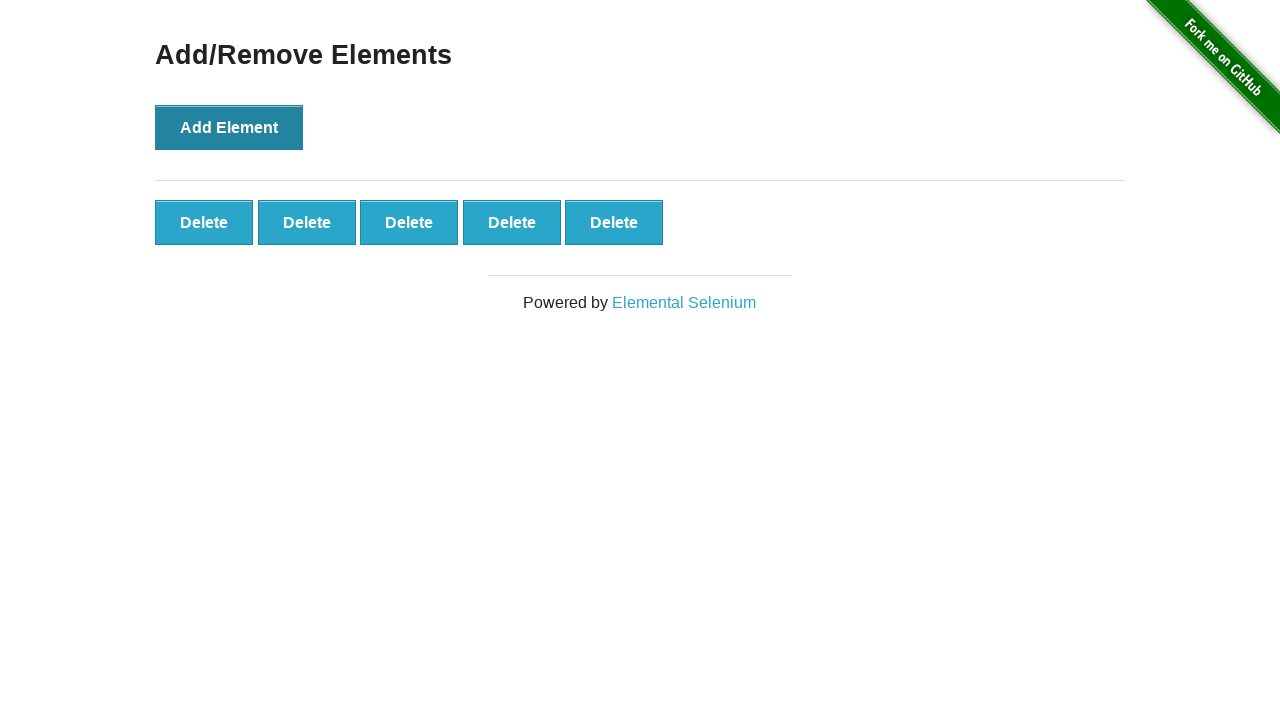

Located all Delete buttons on the page
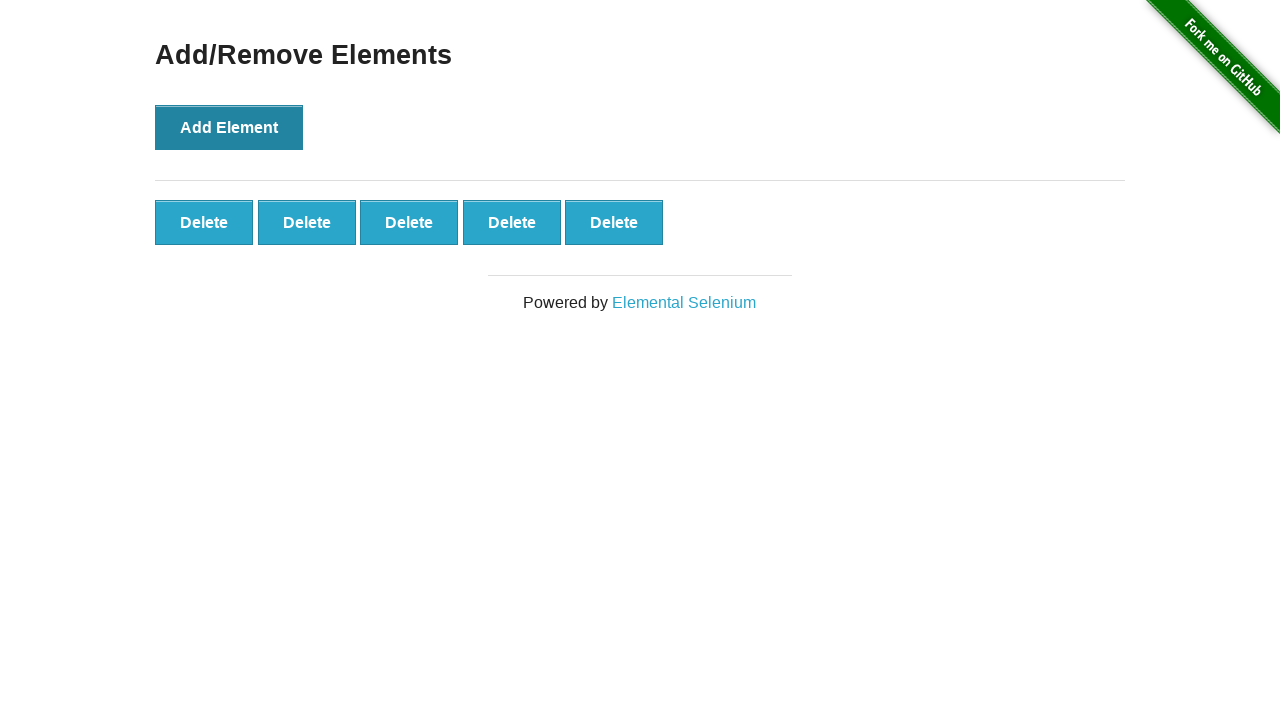

Counted 5 Delete buttons
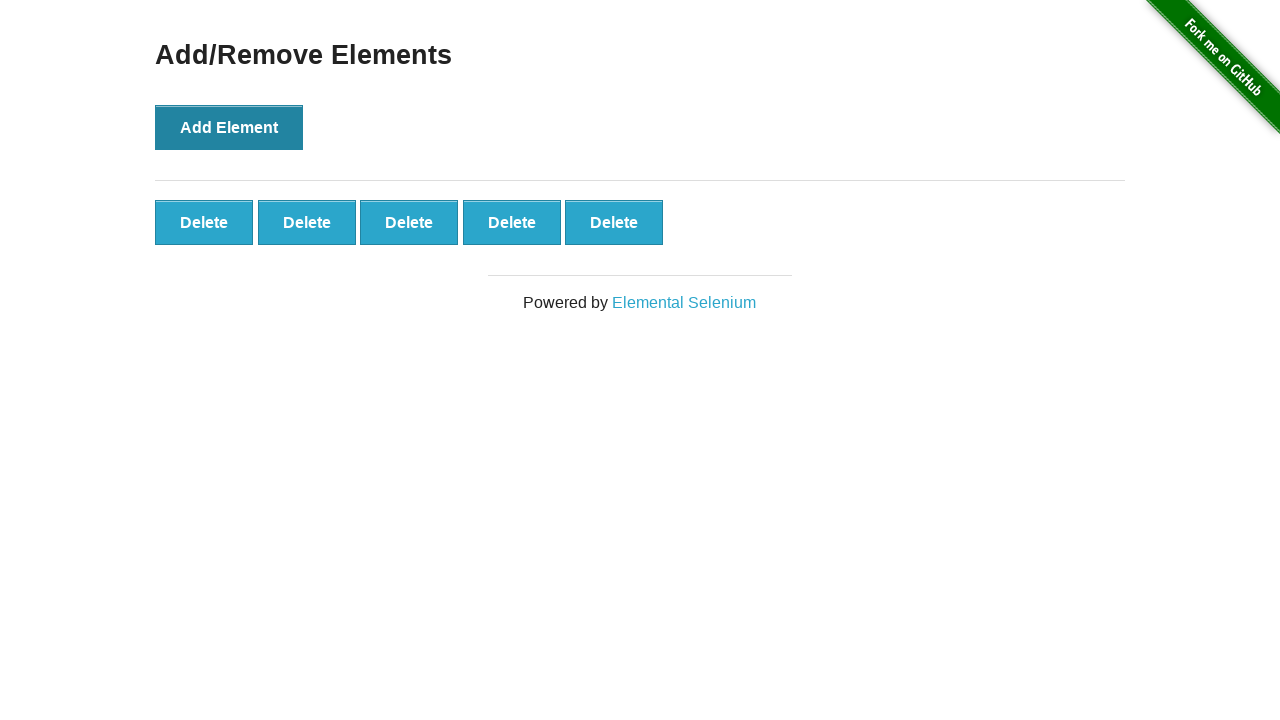

Assertion passed: 5 Delete buttons were successfully created
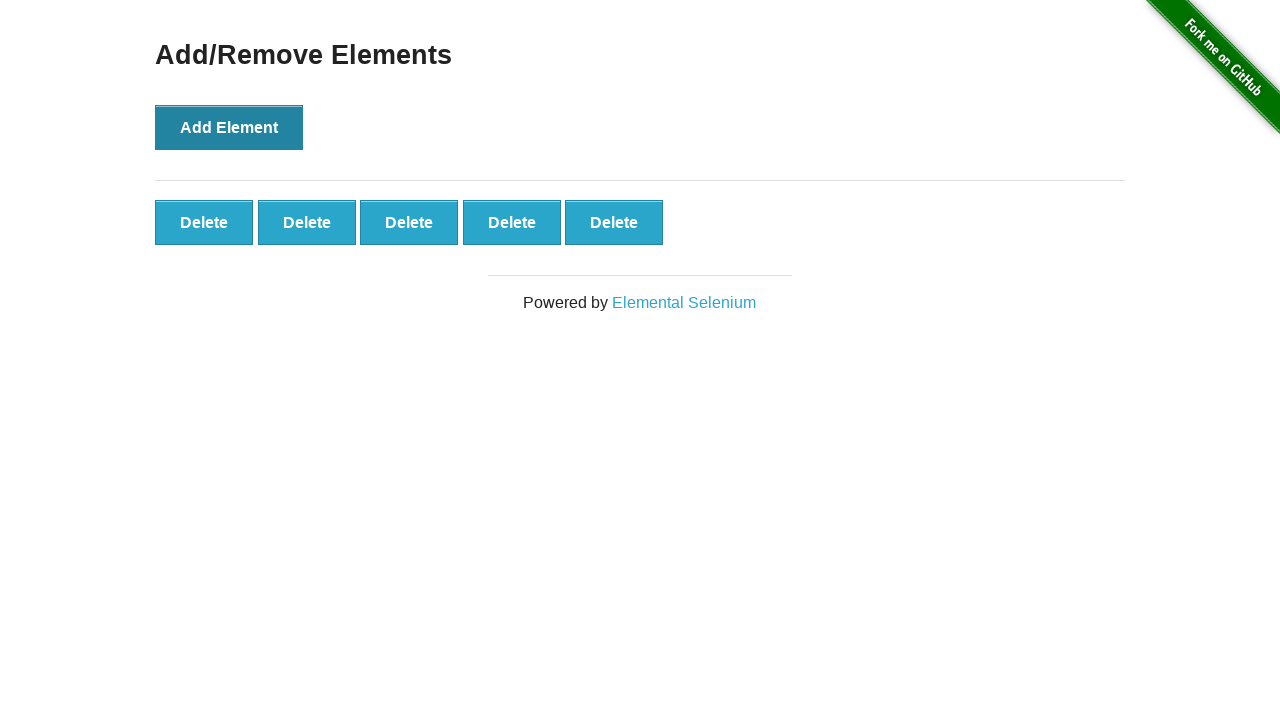

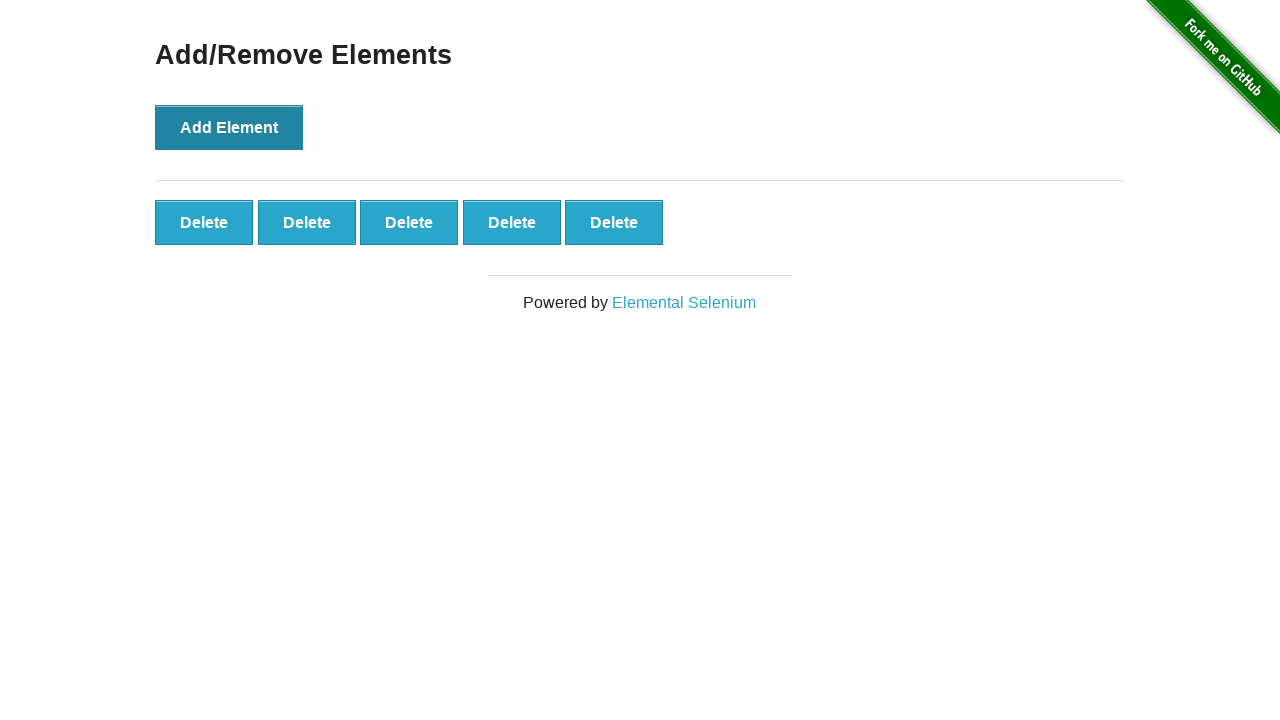